Tests add/remove elements functionality by clicking Add Element button 3 times, verifying 3 delete buttons appear, then removing all elements

Starting URL: https://the-internet.herokuapp.com/add_remove_elements/

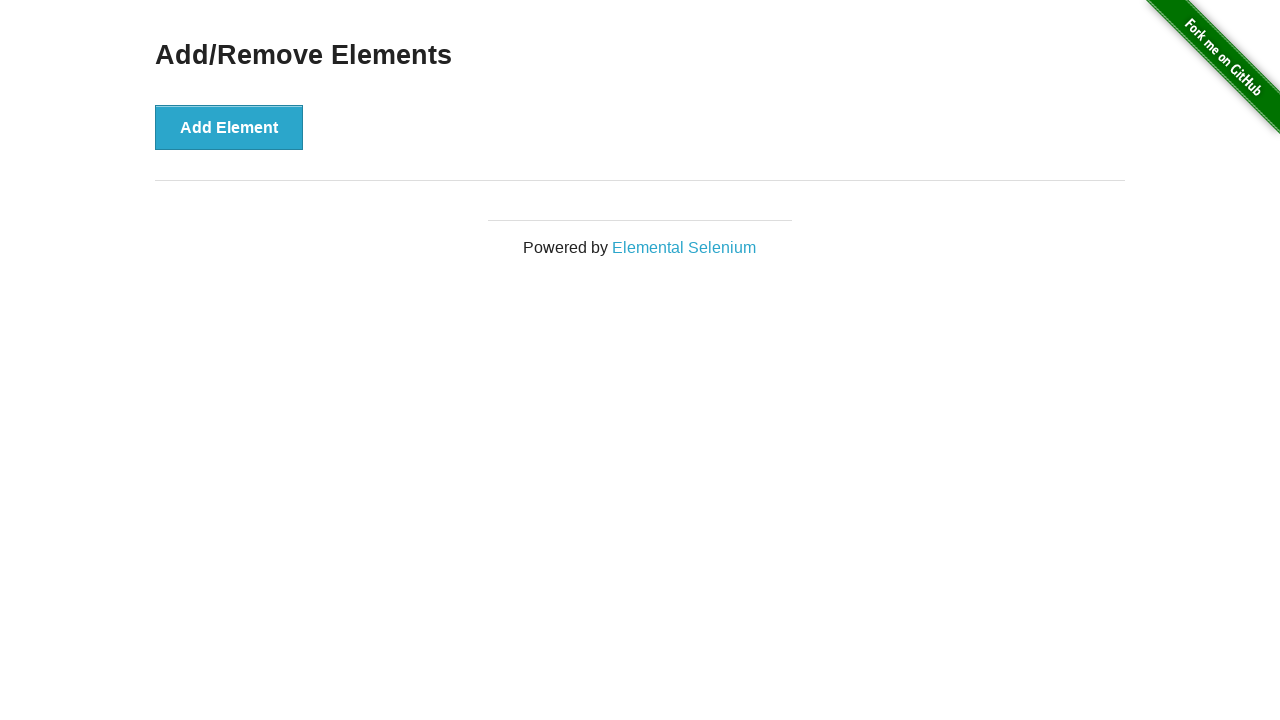

Clicked Add Element button (iteration 1/3) at (229, 127) on button:has-text('Add Element')
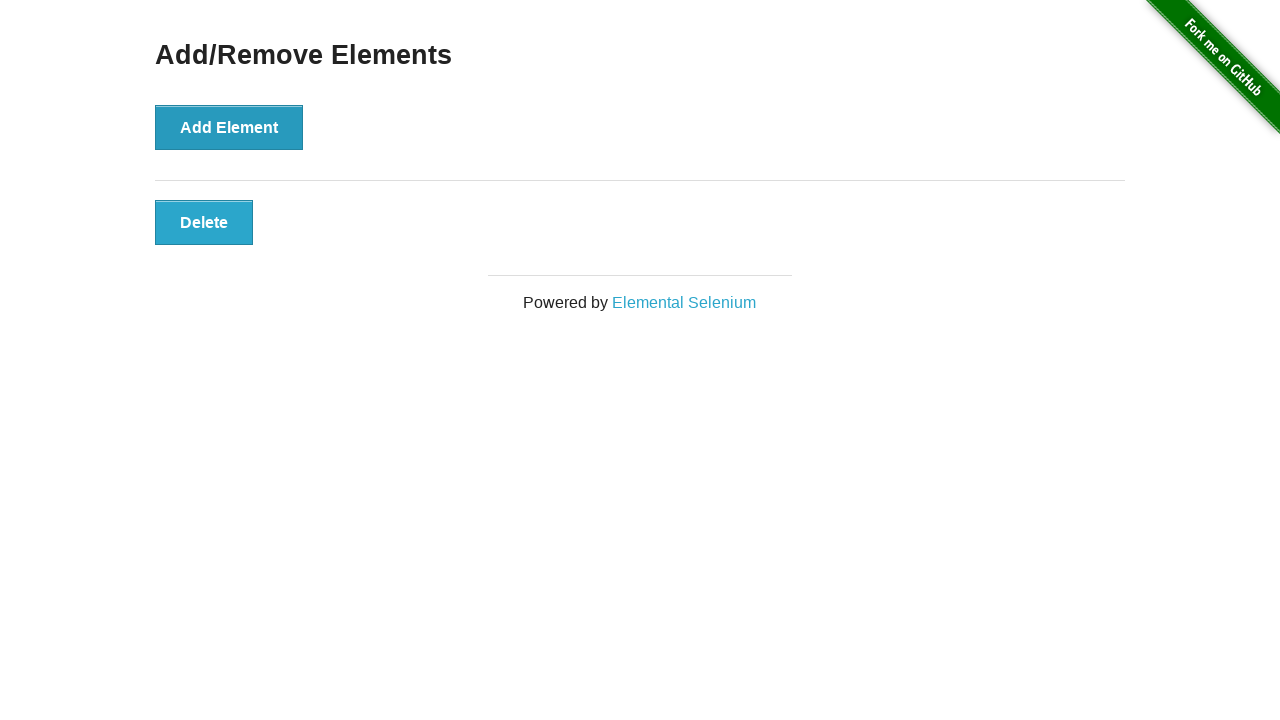

Clicked Add Element button (iteration 2/3) at (229, 127) on button:has-text('Add Element')
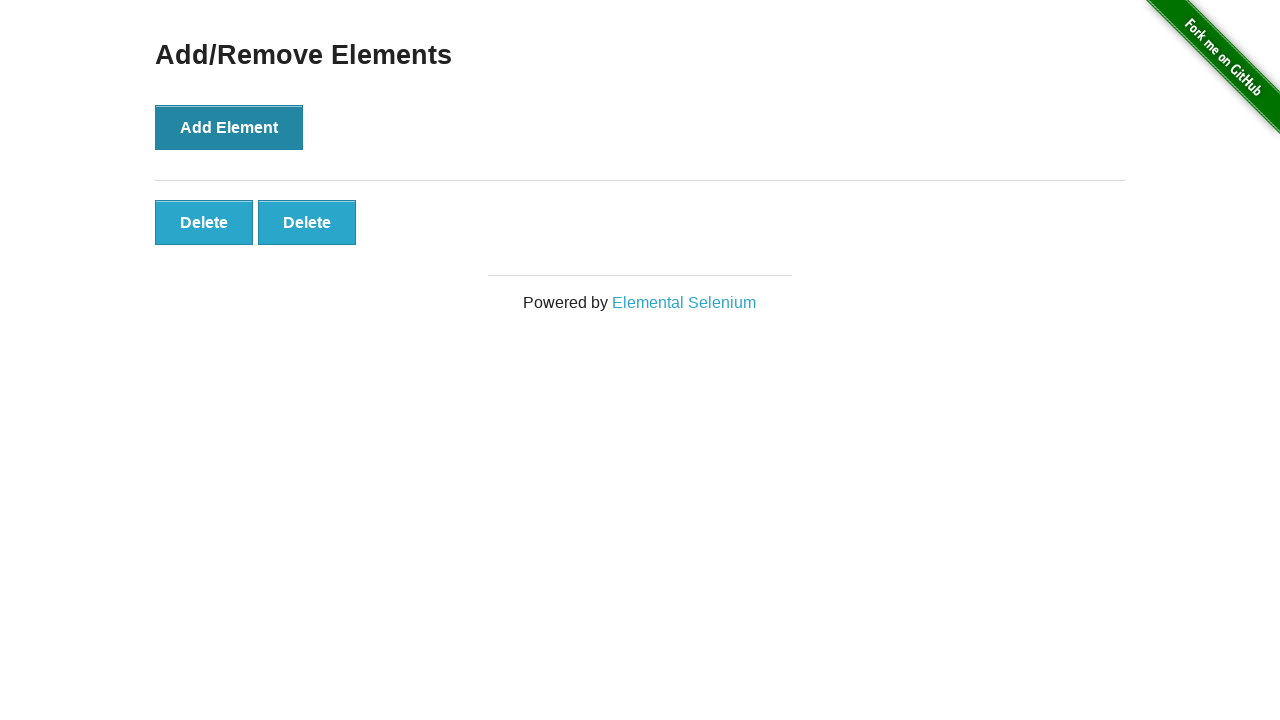

Clicked Add Element button (iteration 3/3) at (229, 127) on button:has-text('Add Element')
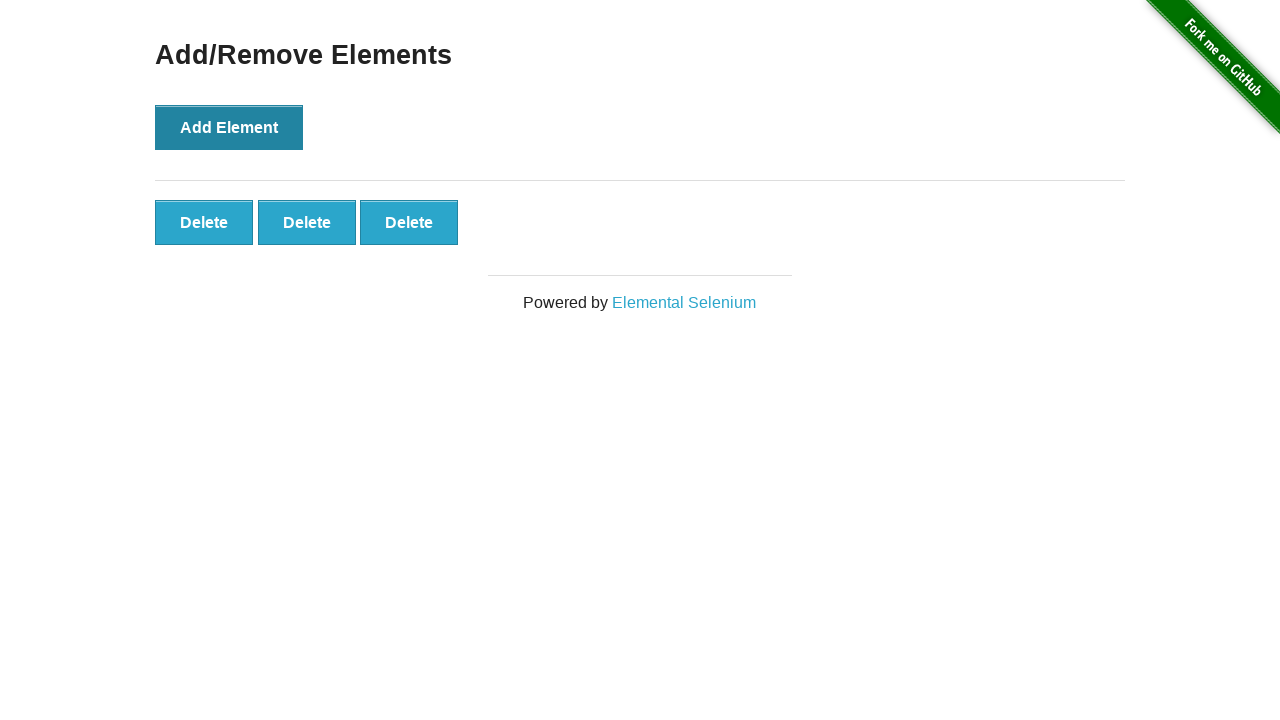

Verified 3 delete buttons appeared after adding 3 elements
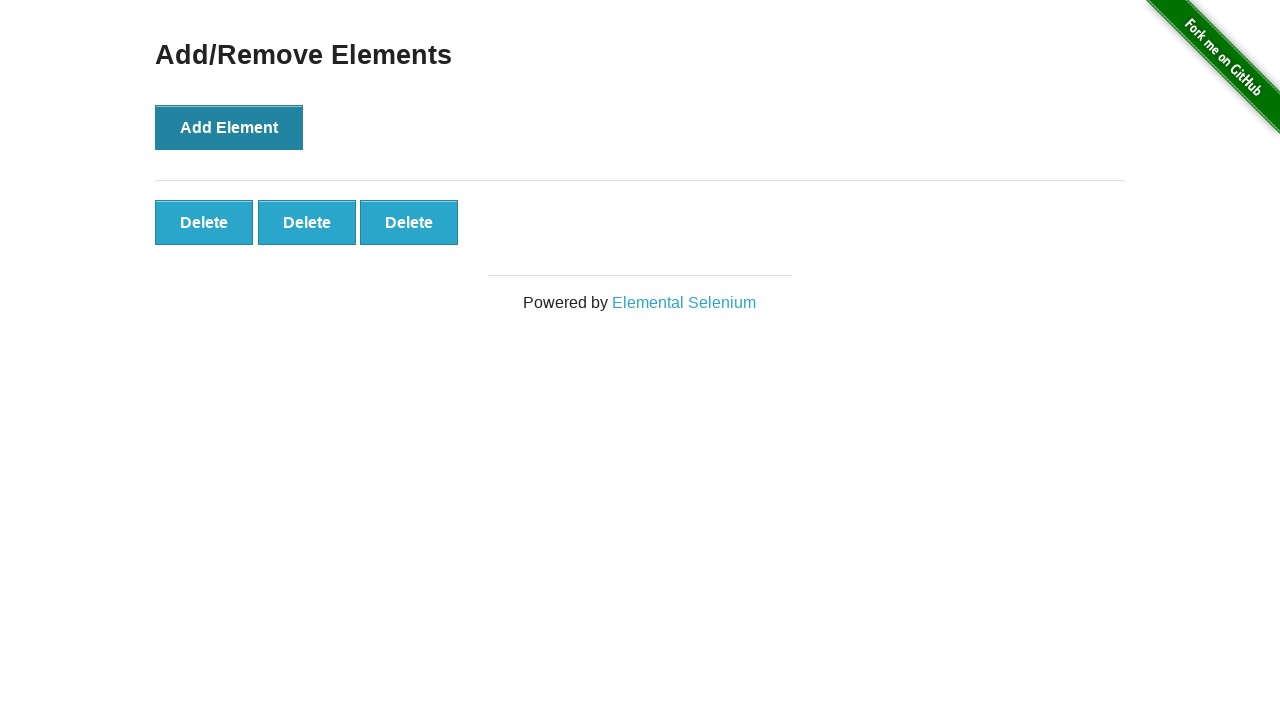

Clicked delete button to remove element (iteration 1/3) at (204, 222) on button.added-manually >> nth=0
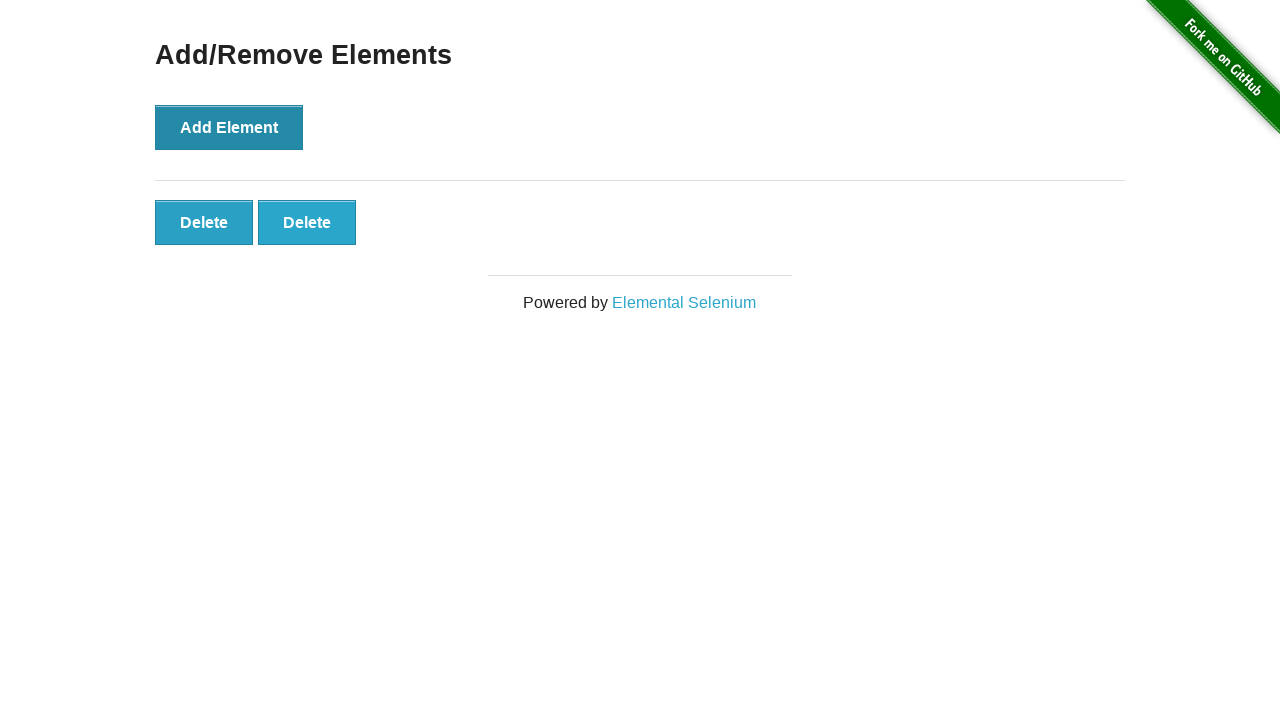

Clicked delete button to remove element (iteration 2/3) at (204, 222) on button.added-manually >> nth=0
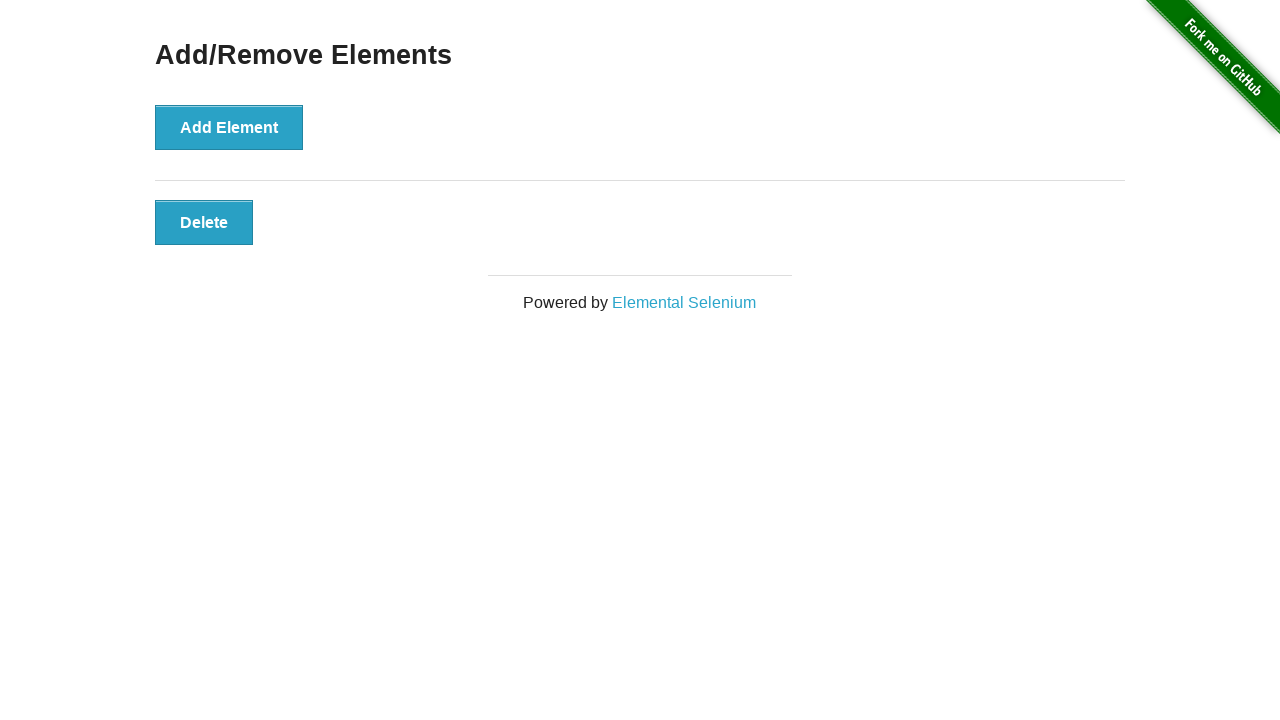

Clicked delete button to remove element (iteration 3/3) at (204, 222) on button.added-manually >> nth=0
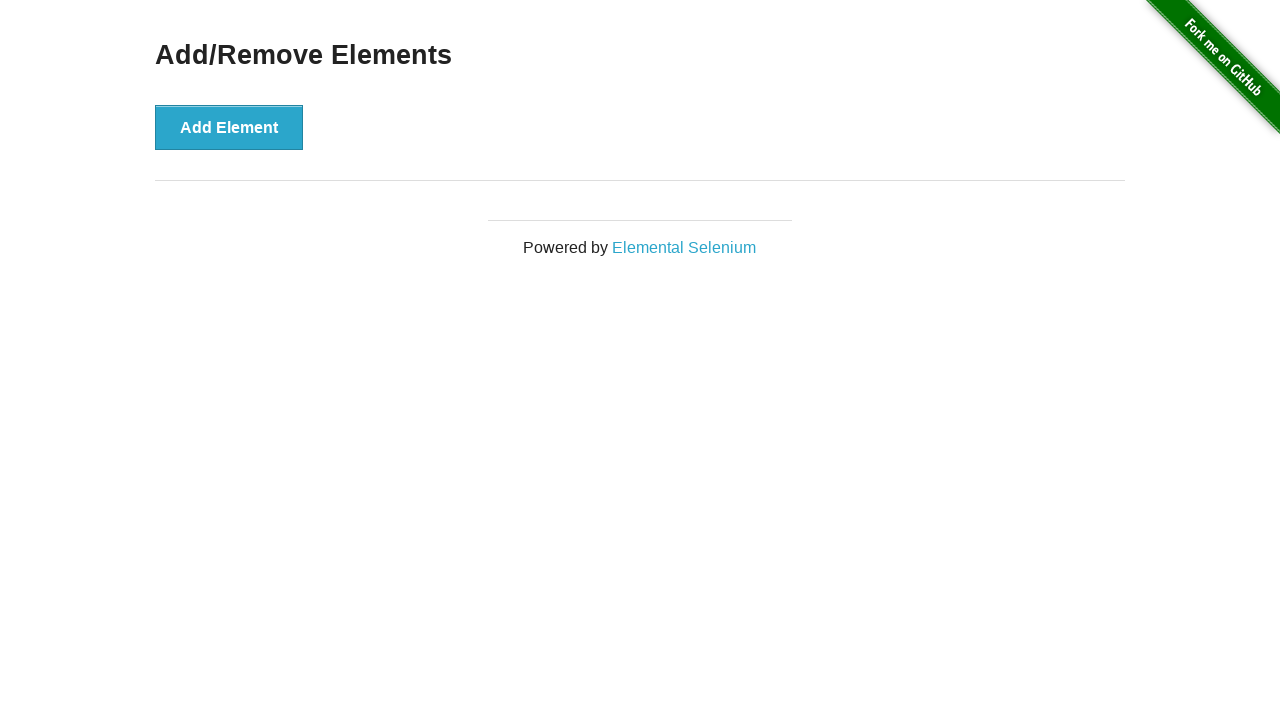

Verified all delete buttons were removed
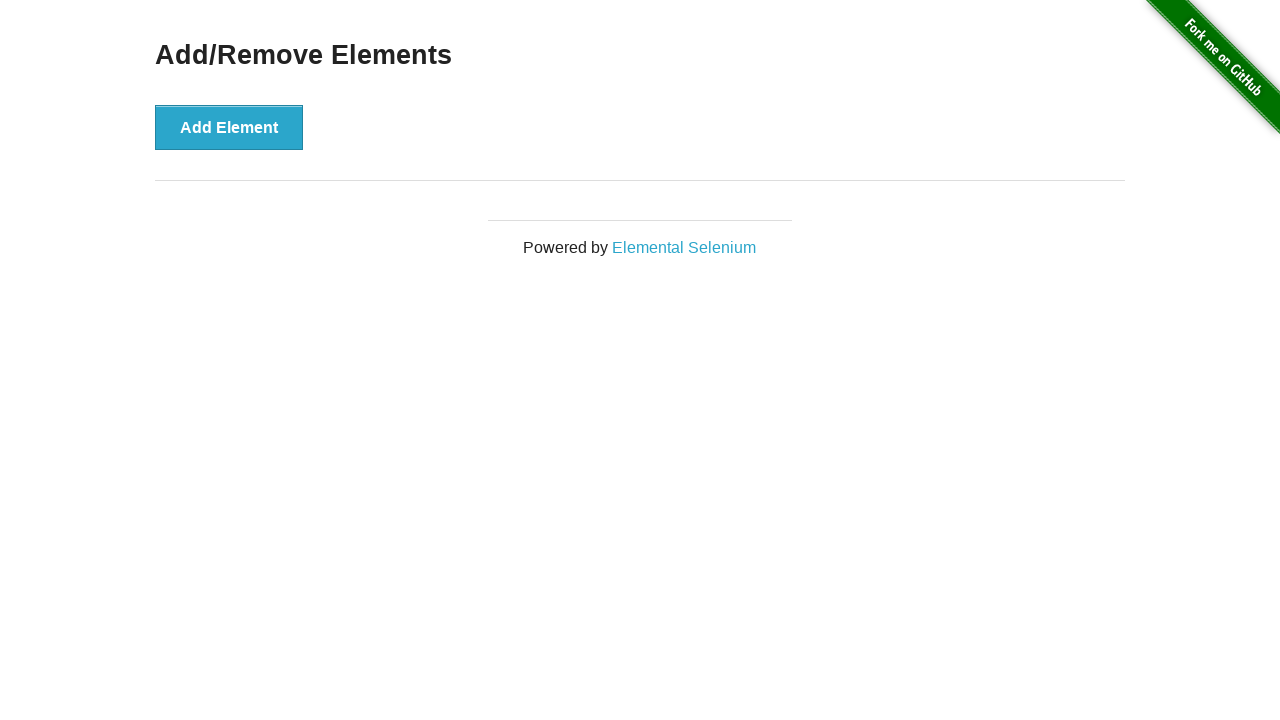

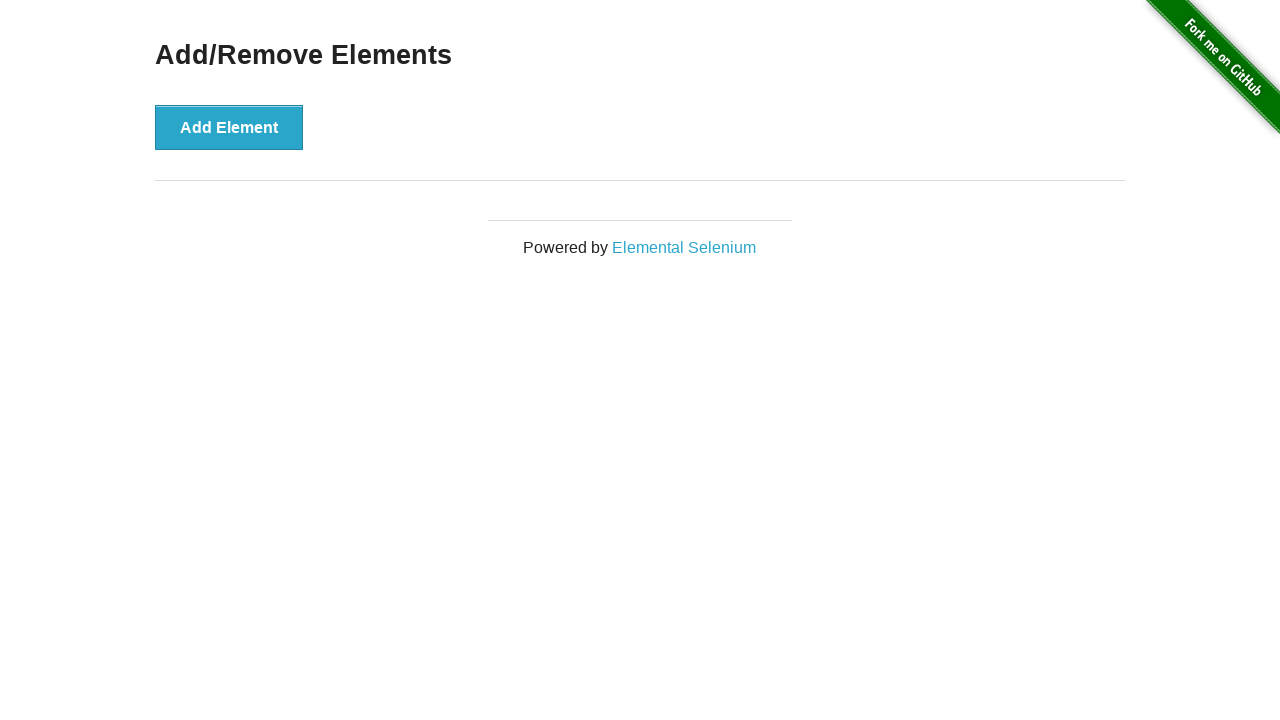